Navigates to the Evil Tester website and clicks on the Tools page link

Starting URL: https://www.eviltester.com/

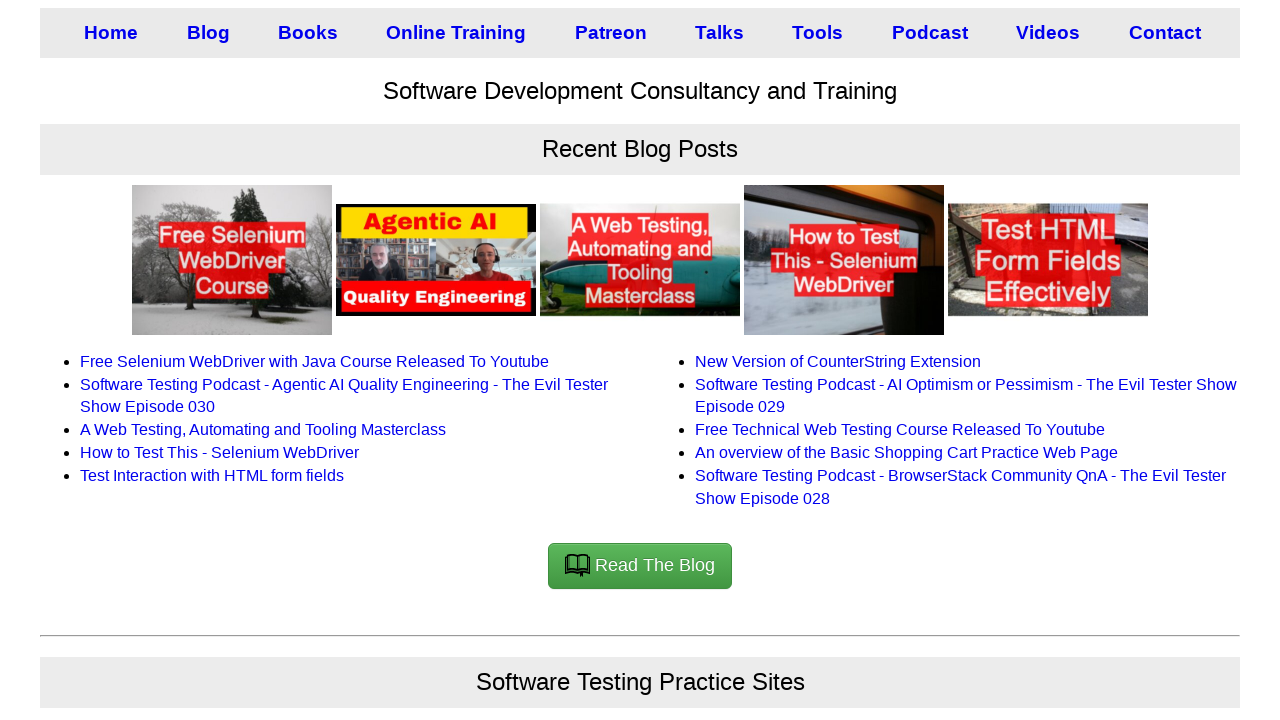

Navigated to Evil Tester website
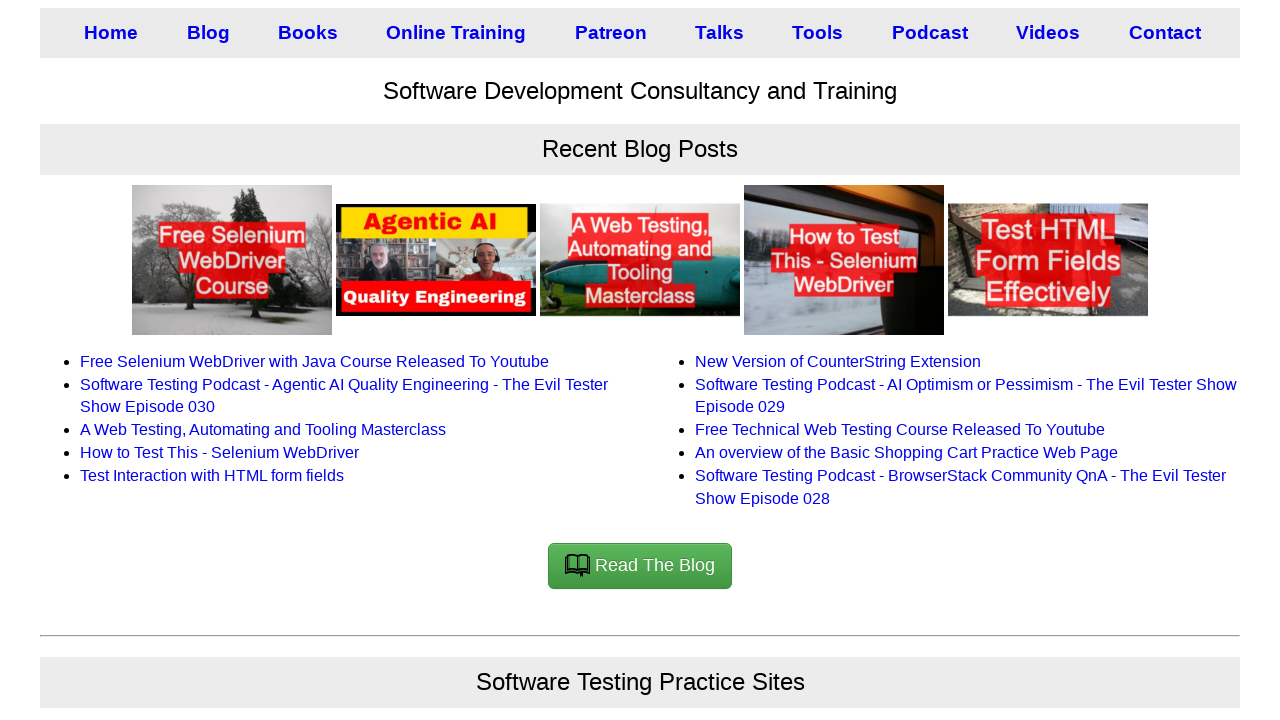

Clicked on the Tools page link at (813, 33) on a[href='/page/tools/']
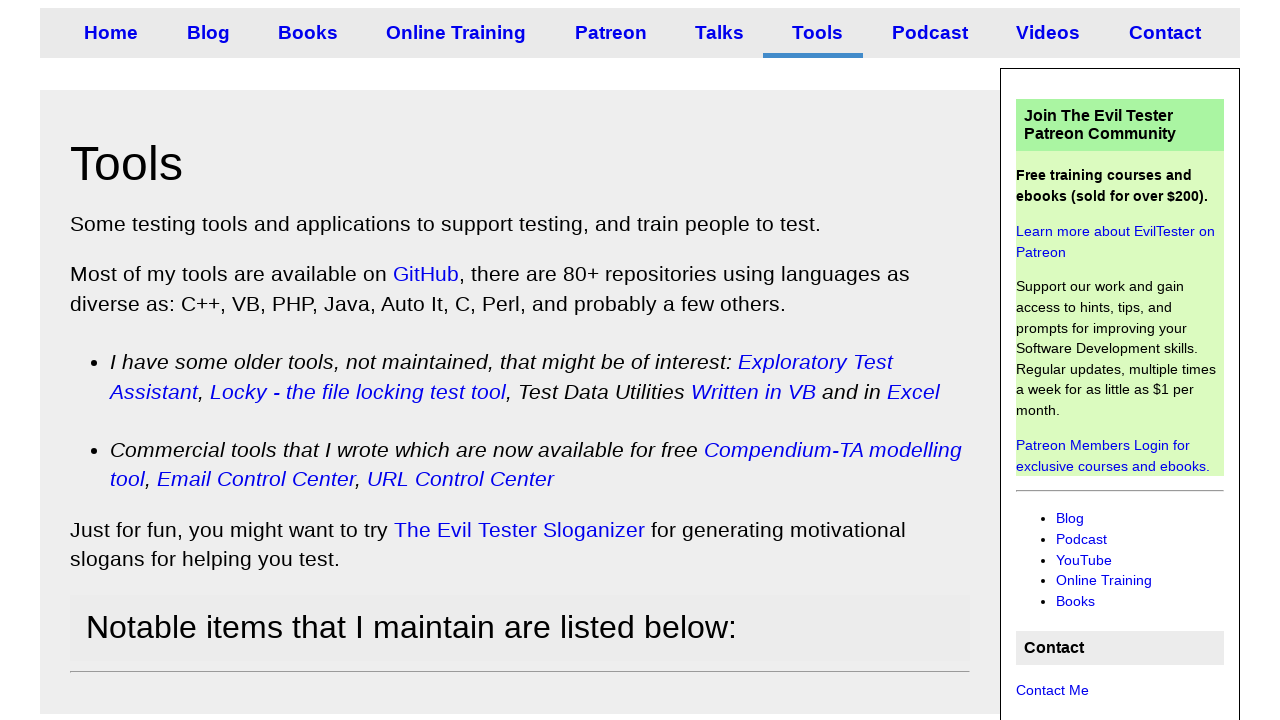

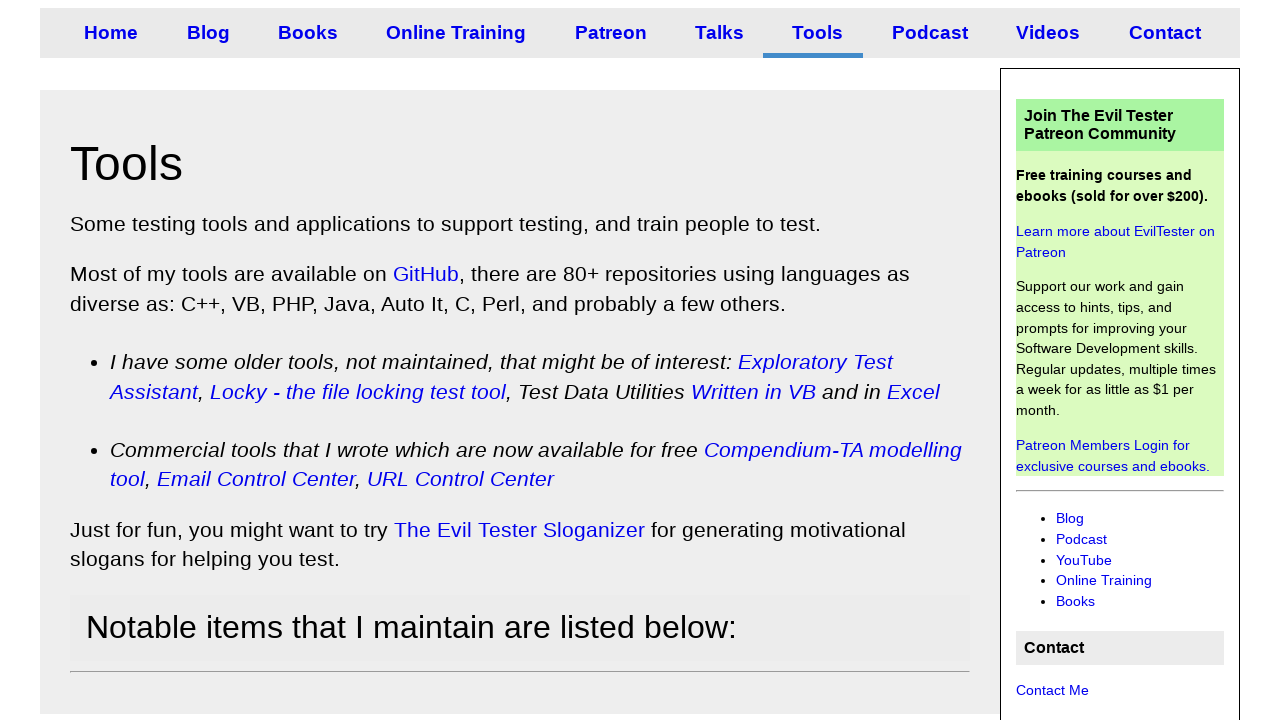